Tests that entering a number too small (27) displays an error message "Number is too small"

Starting URL: https://kristinek.github.io/site/tasks/enter_a_number

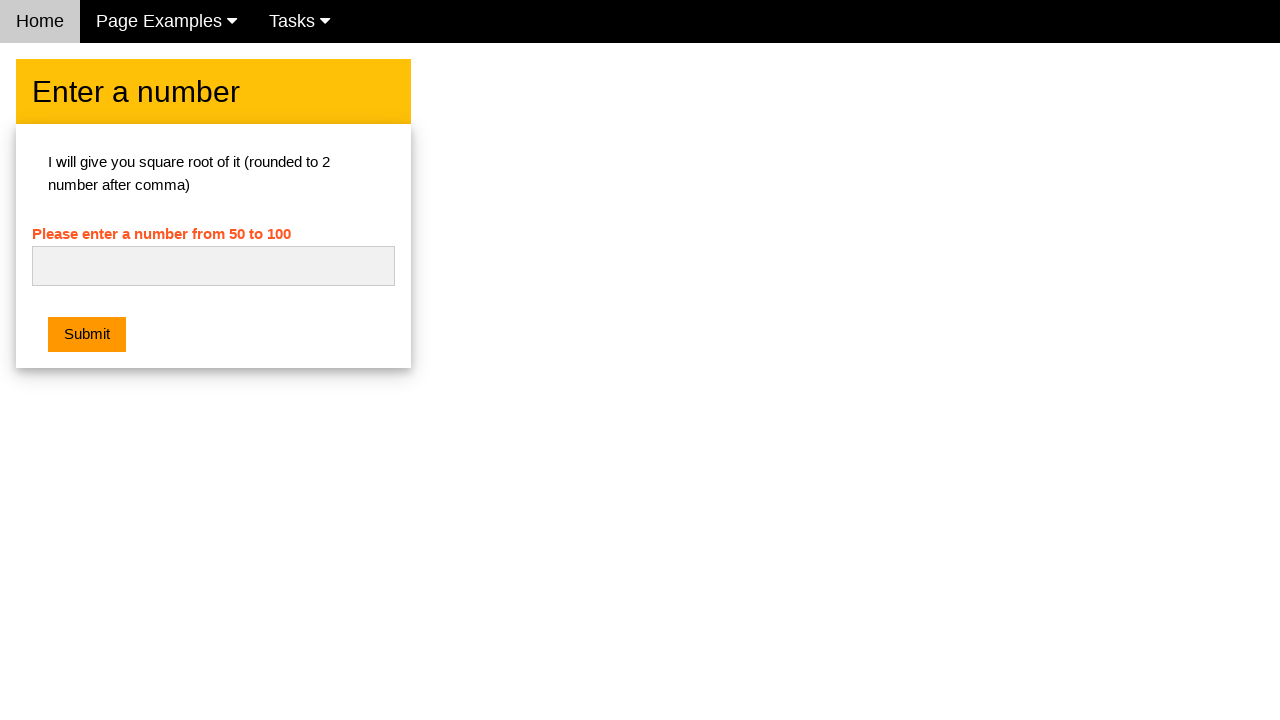

Cleared the number input field on #numb
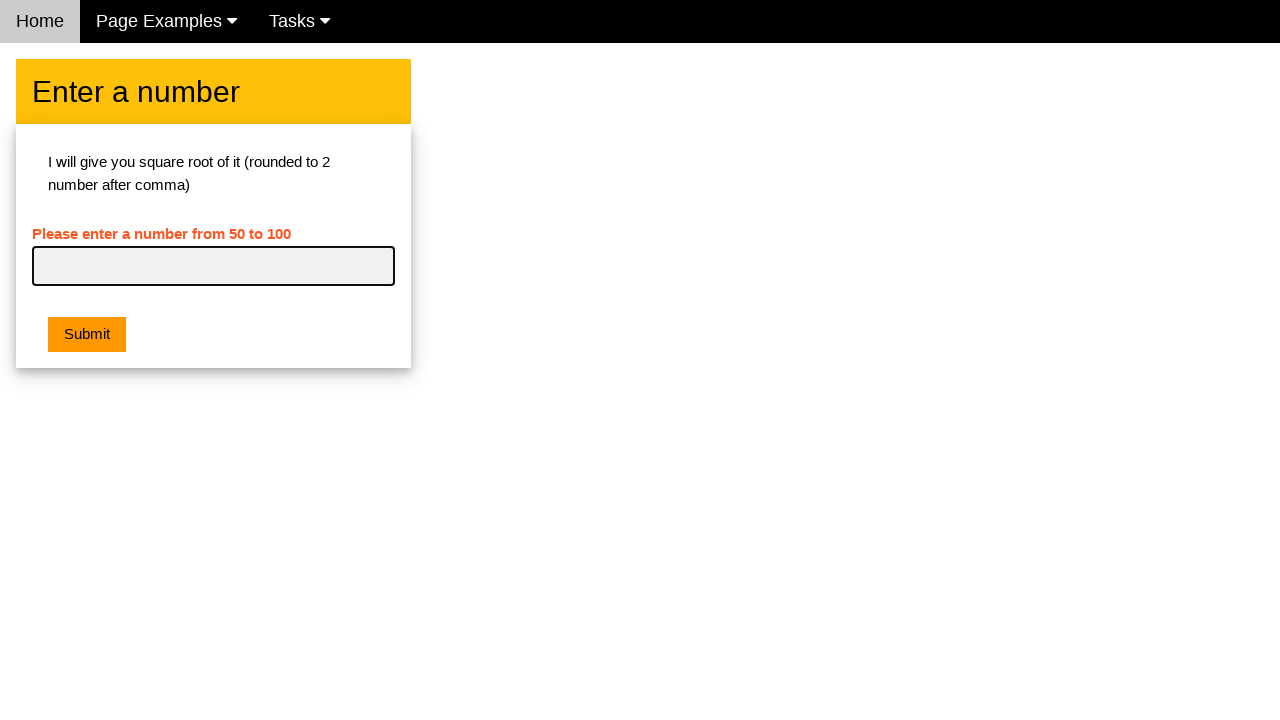

Entered number 27 into the input field on #numb
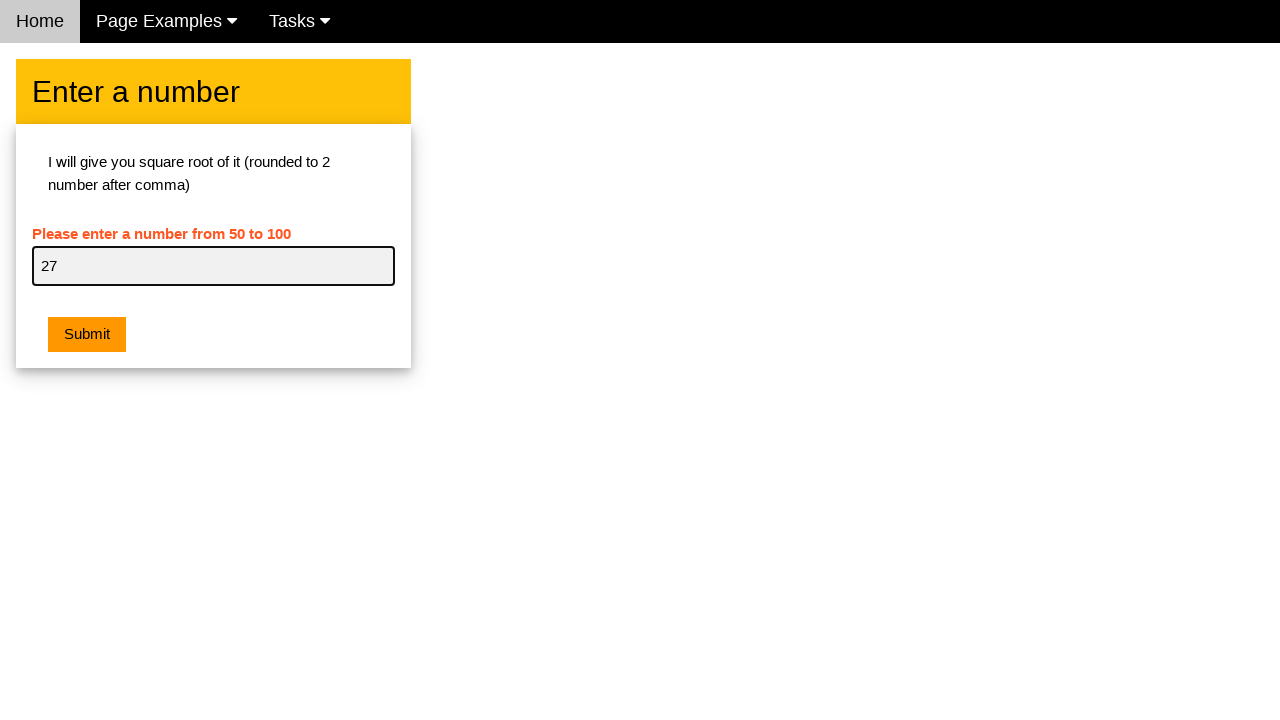

Clicked the submit button at (87, 335) on .w3-orange
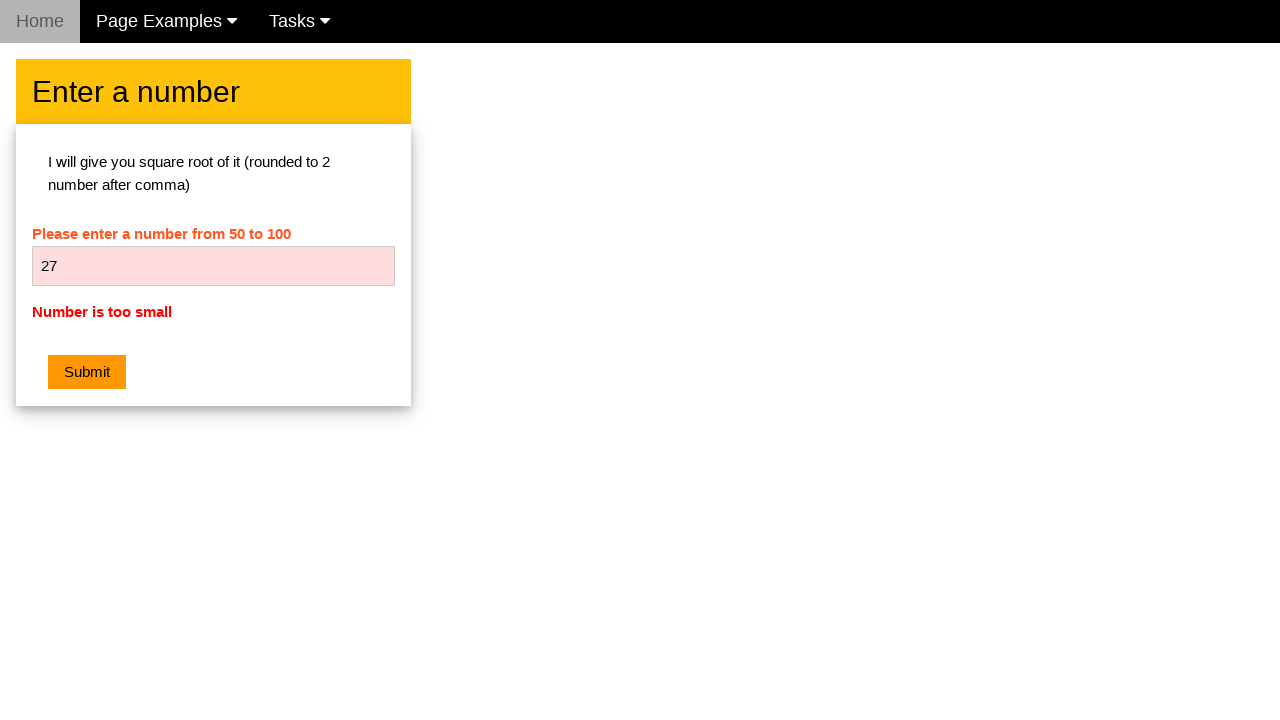

Error message element appeared
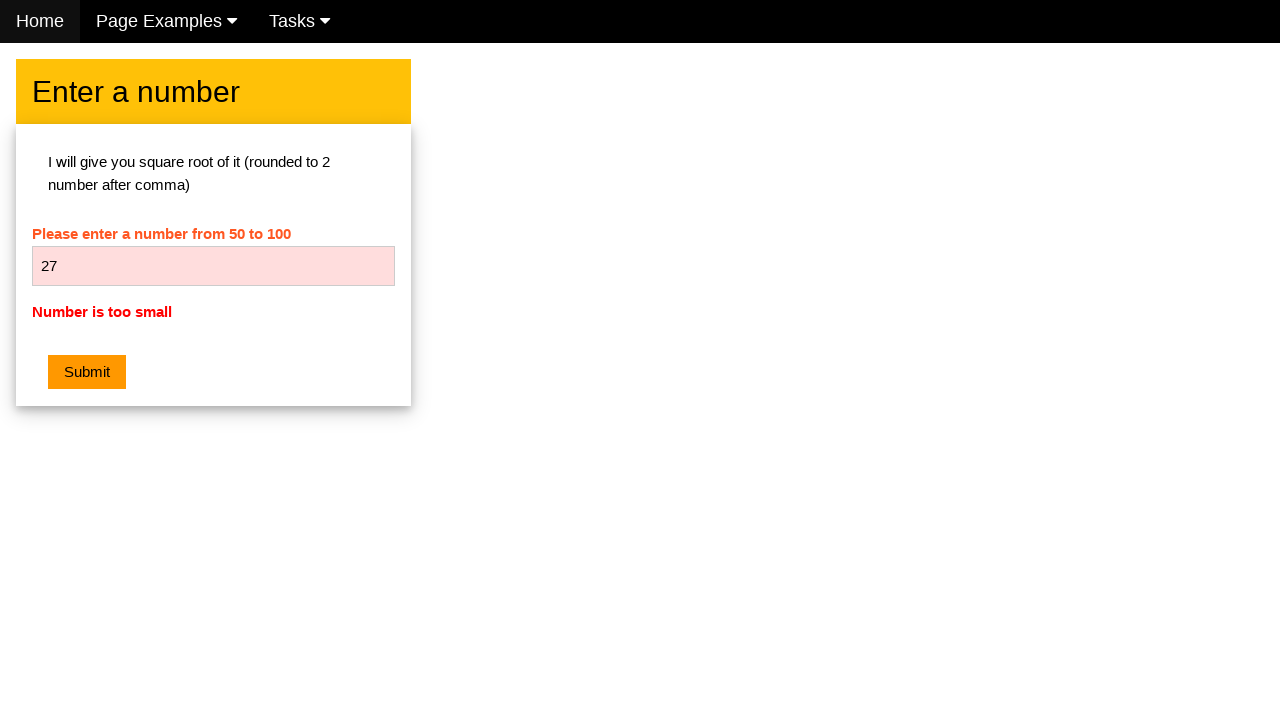

Retrieved error message text: 'Number is too small'
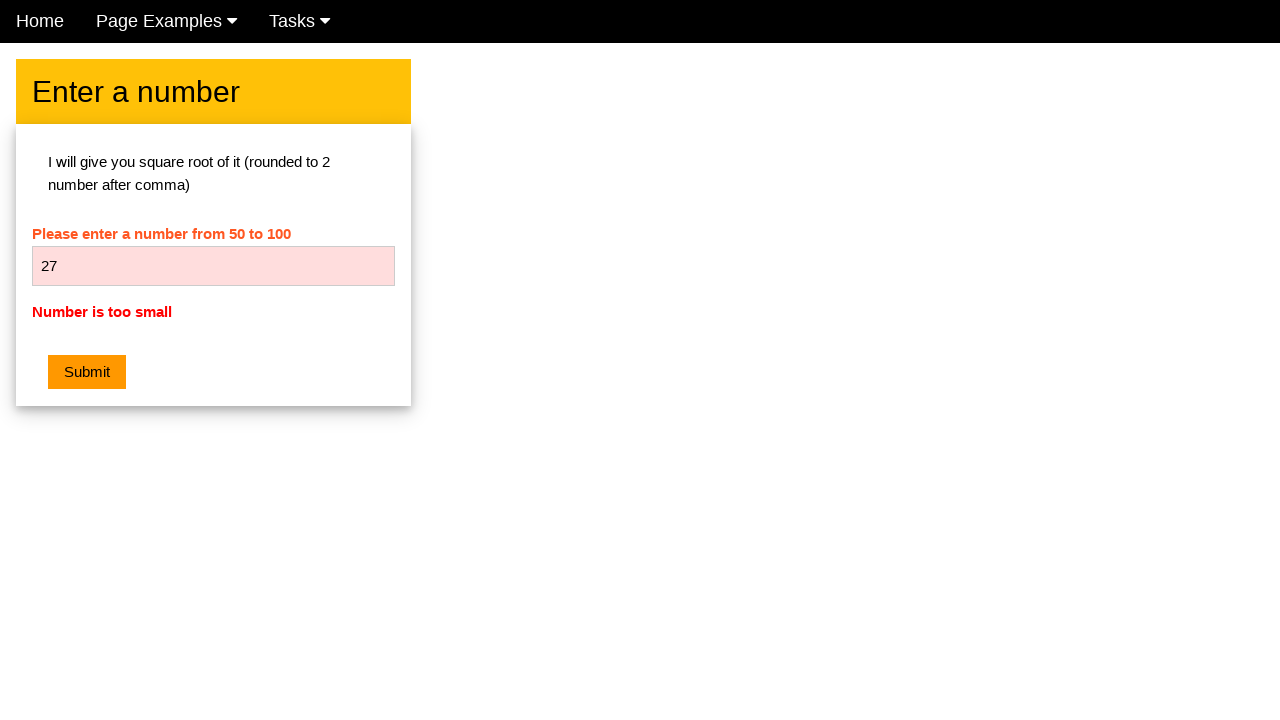

Verified error message displays 'Number is too small'
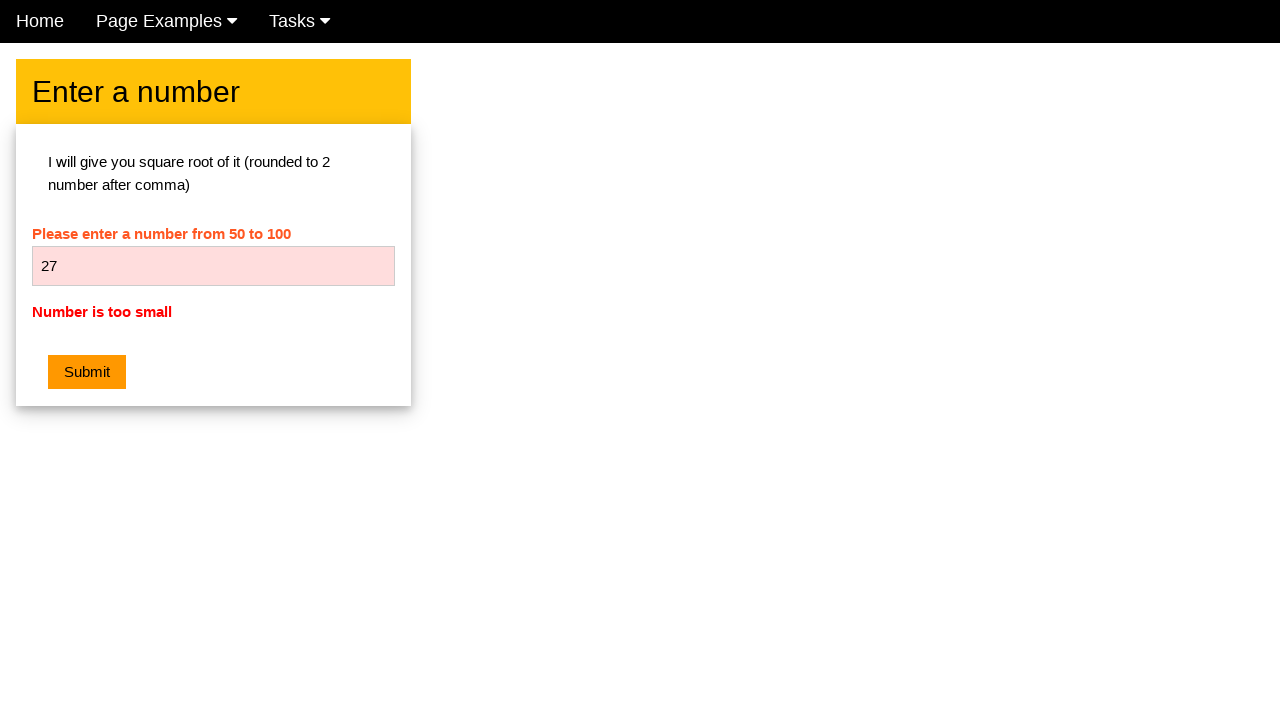

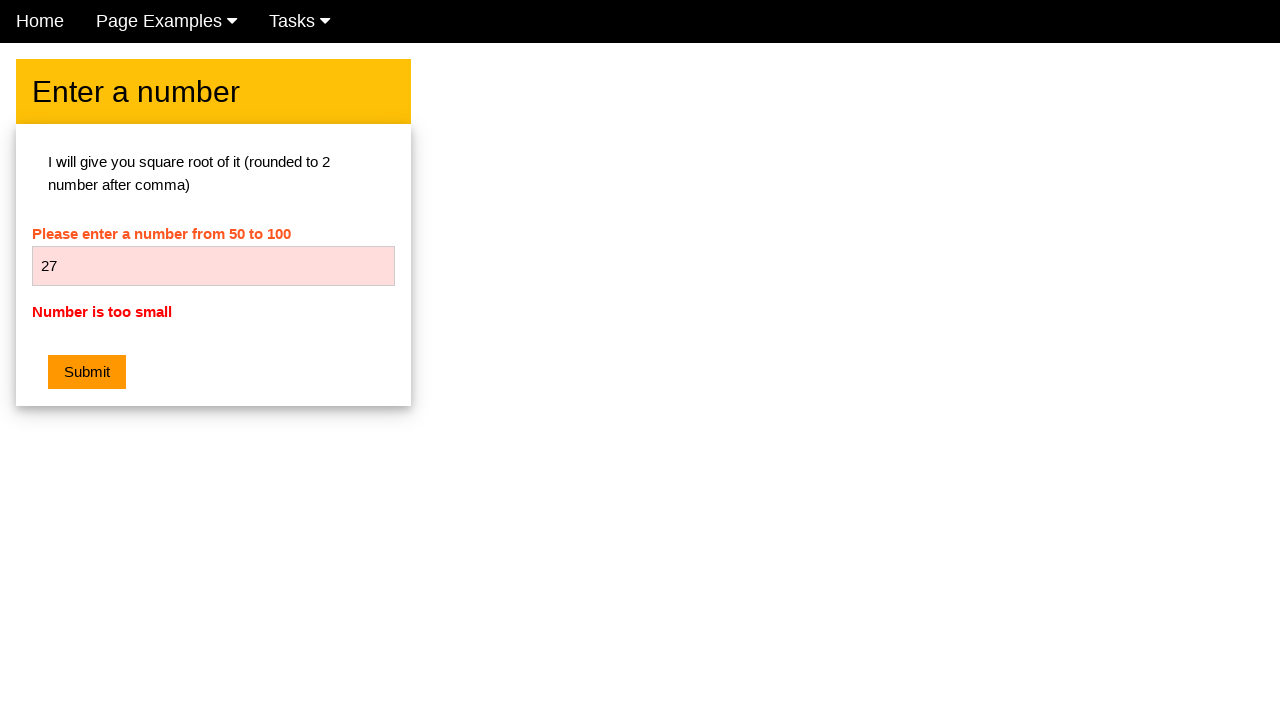